Tests opening a new browser tab by clicking on the tab button on the browser windows demo page

Starting URL: https://demoqa.com/browser-windows

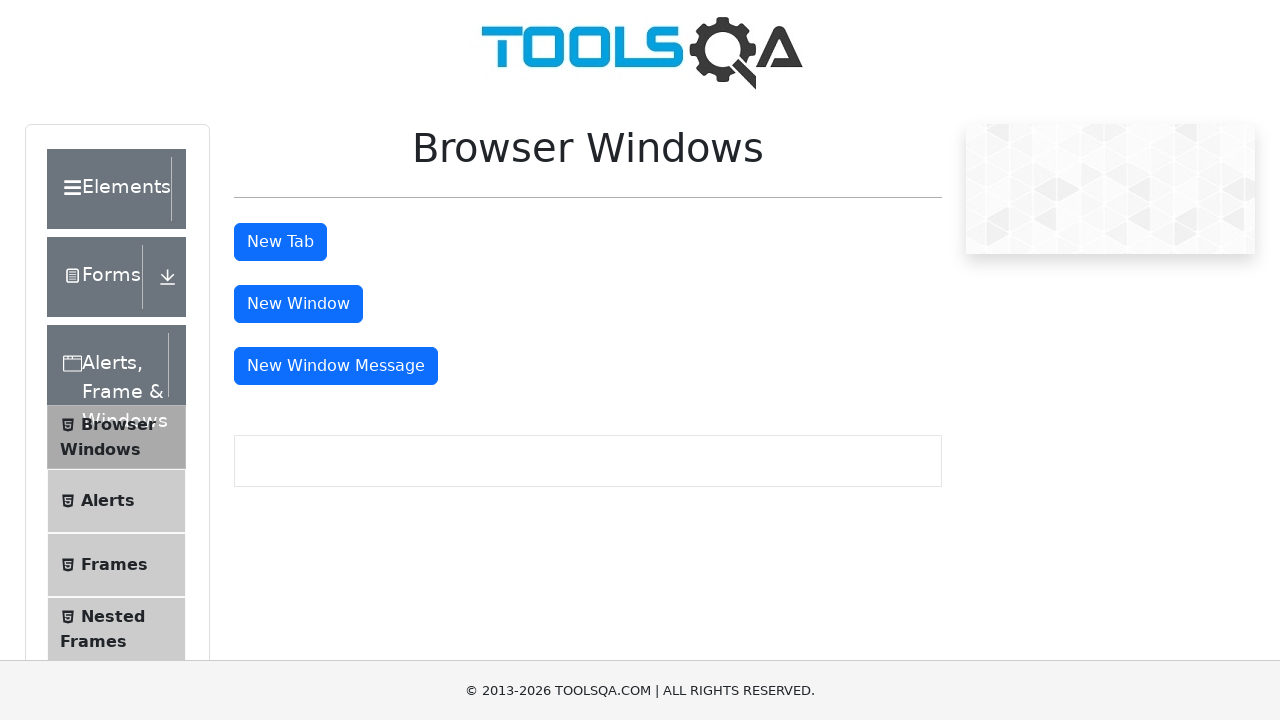

Clicked the tab button to open a new browser tab at (280, 242) on #tabButton
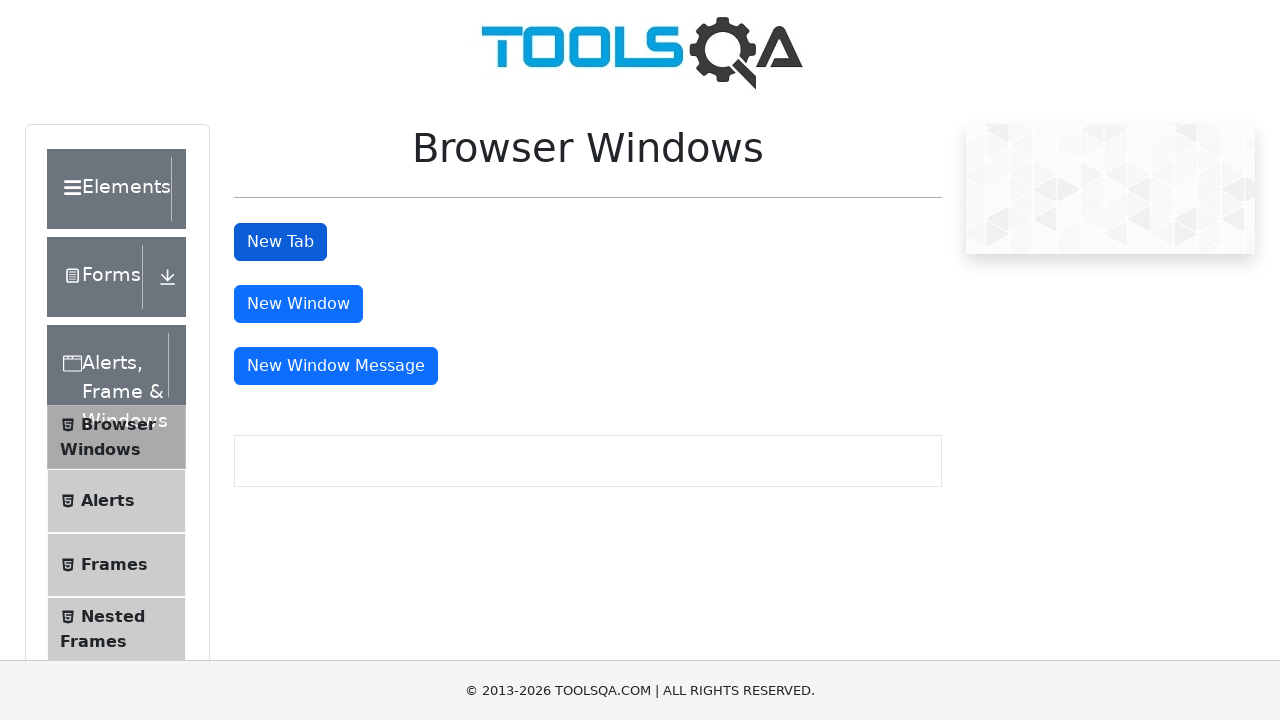

Waited for new tab to open
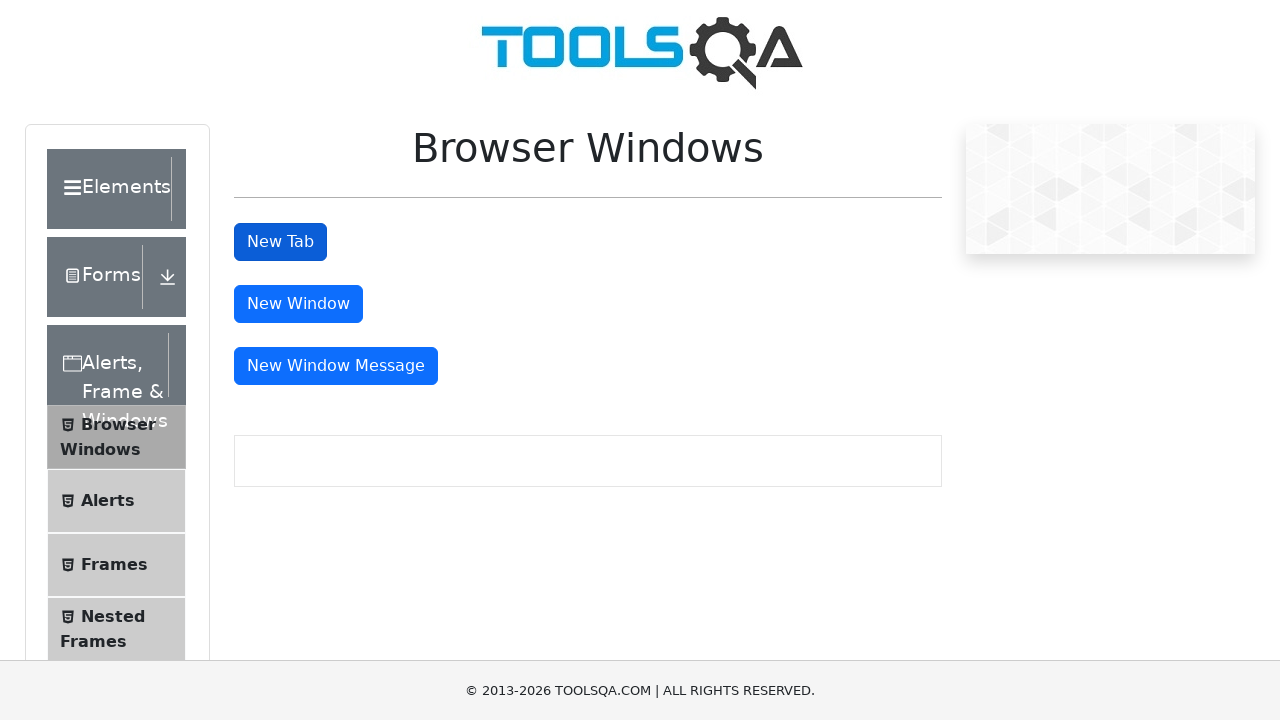

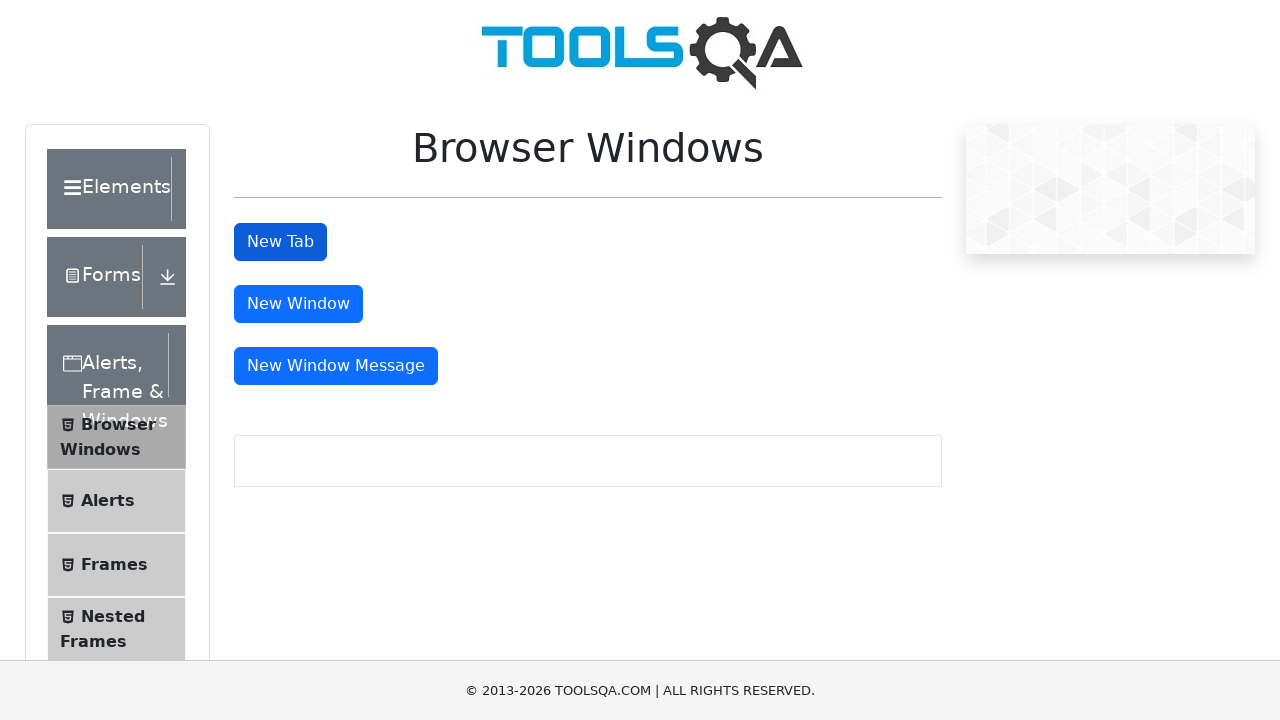